Tests that entering a number below 50 shows the correct error message "Number is too small"

Starting URL: https://kristinek.github.io/site/tasks/enter_a_number

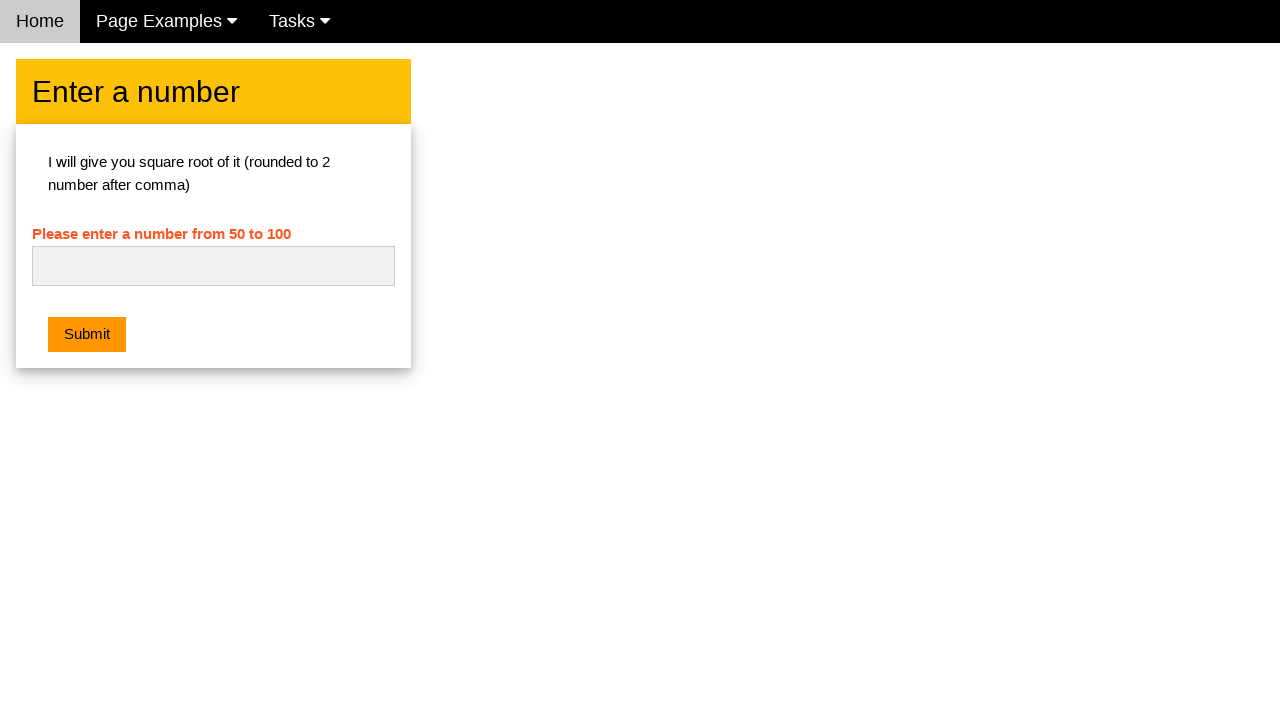

Navigated to number input test page
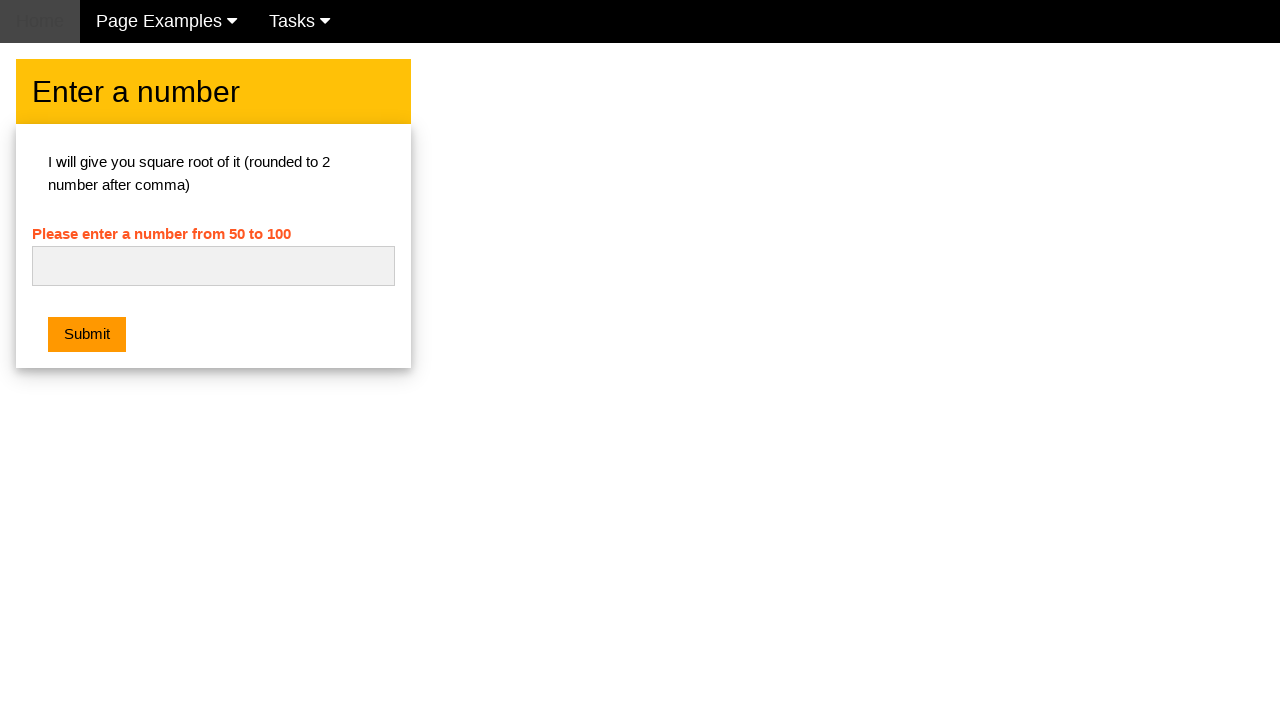

Clicked on the number input field at (213, 266) on #numb
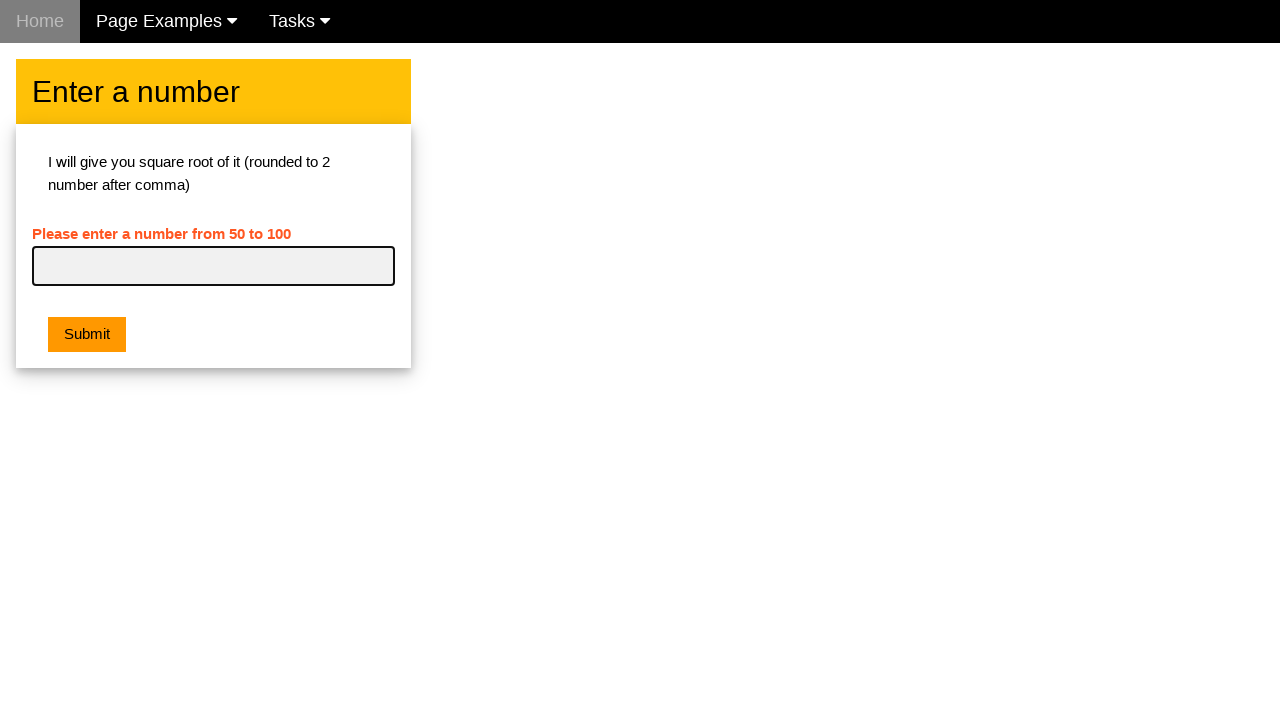

Entered number '48' (below minimum of 50) on #numb
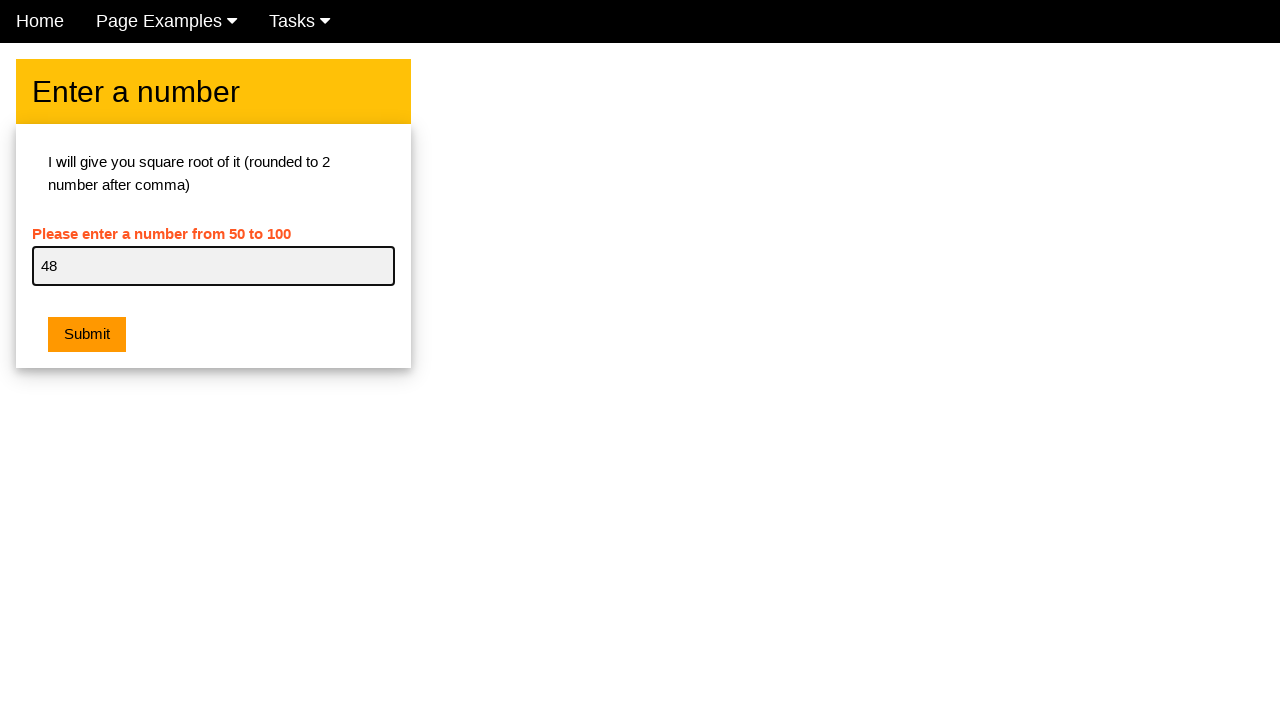

Clicked the submit button at (87, 335) on button
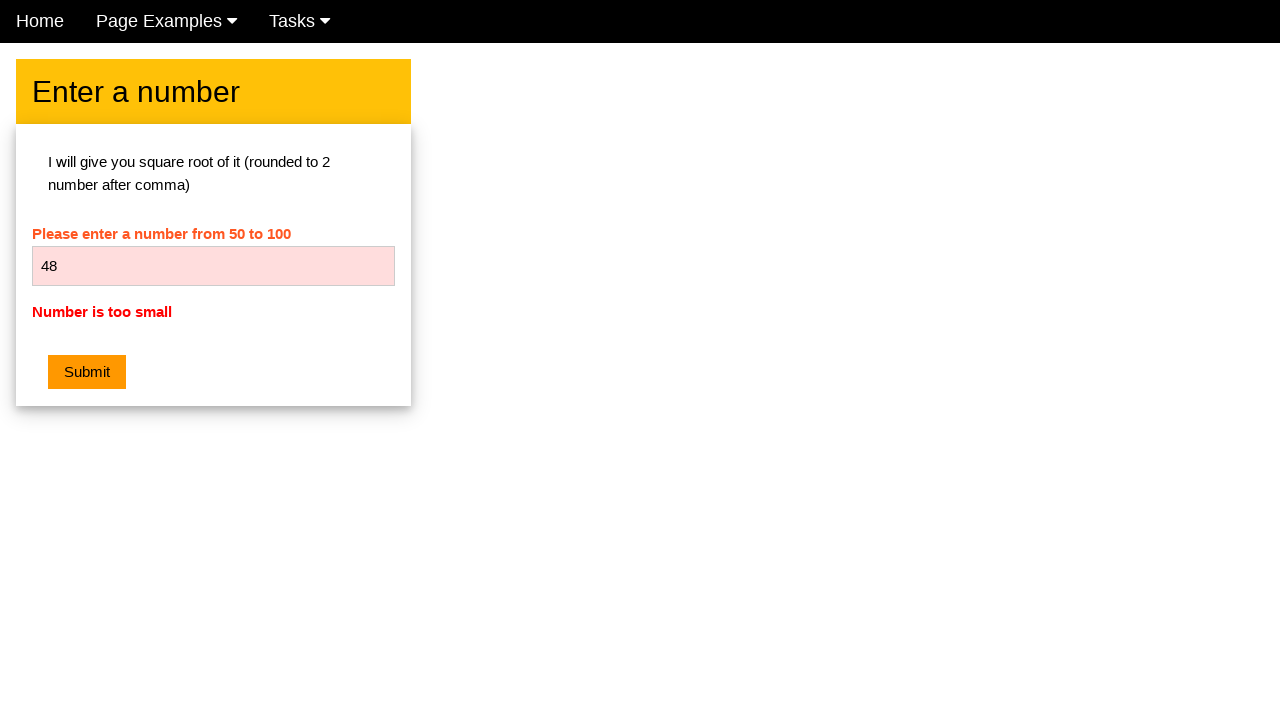

Error message element became visible
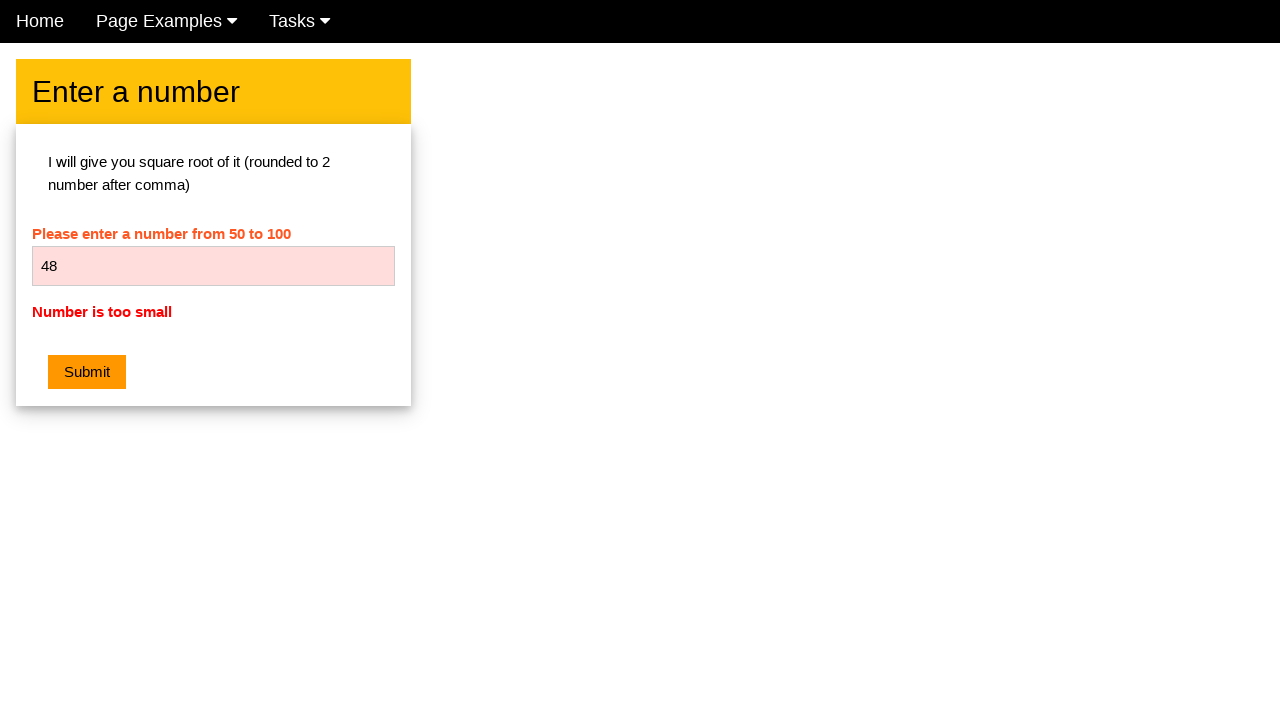

Verified error message displays 'Number is too small'
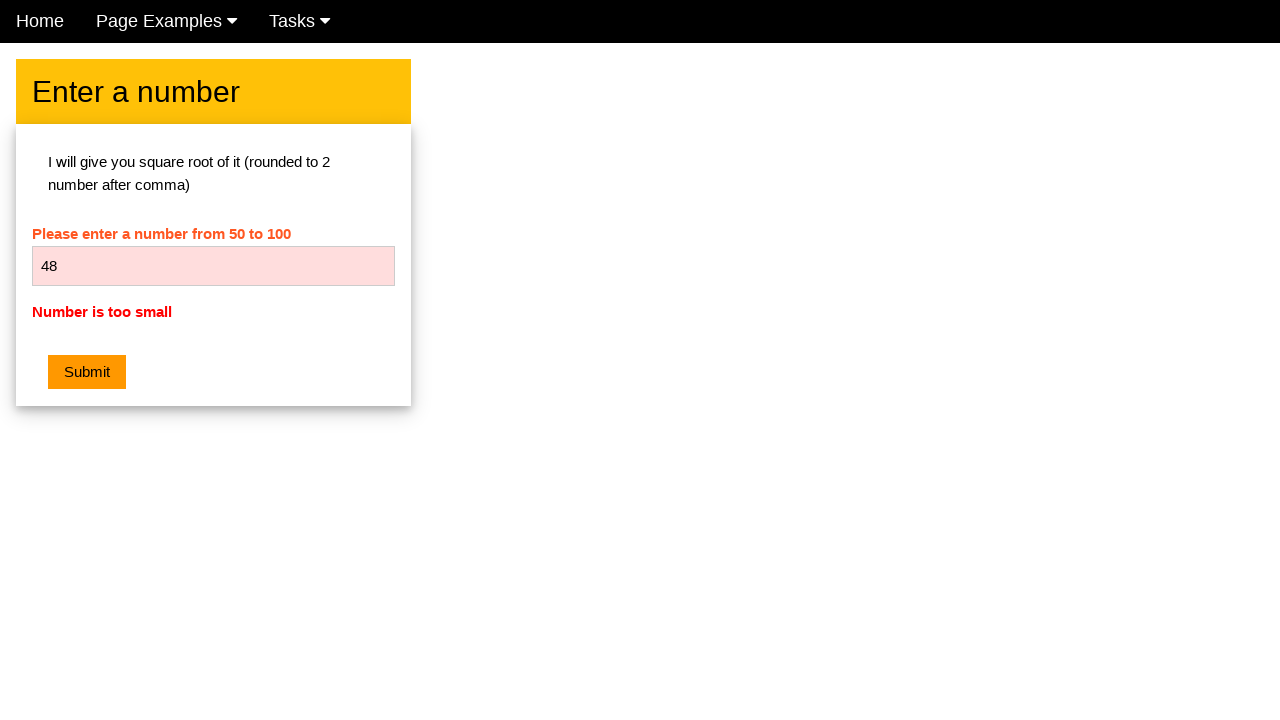

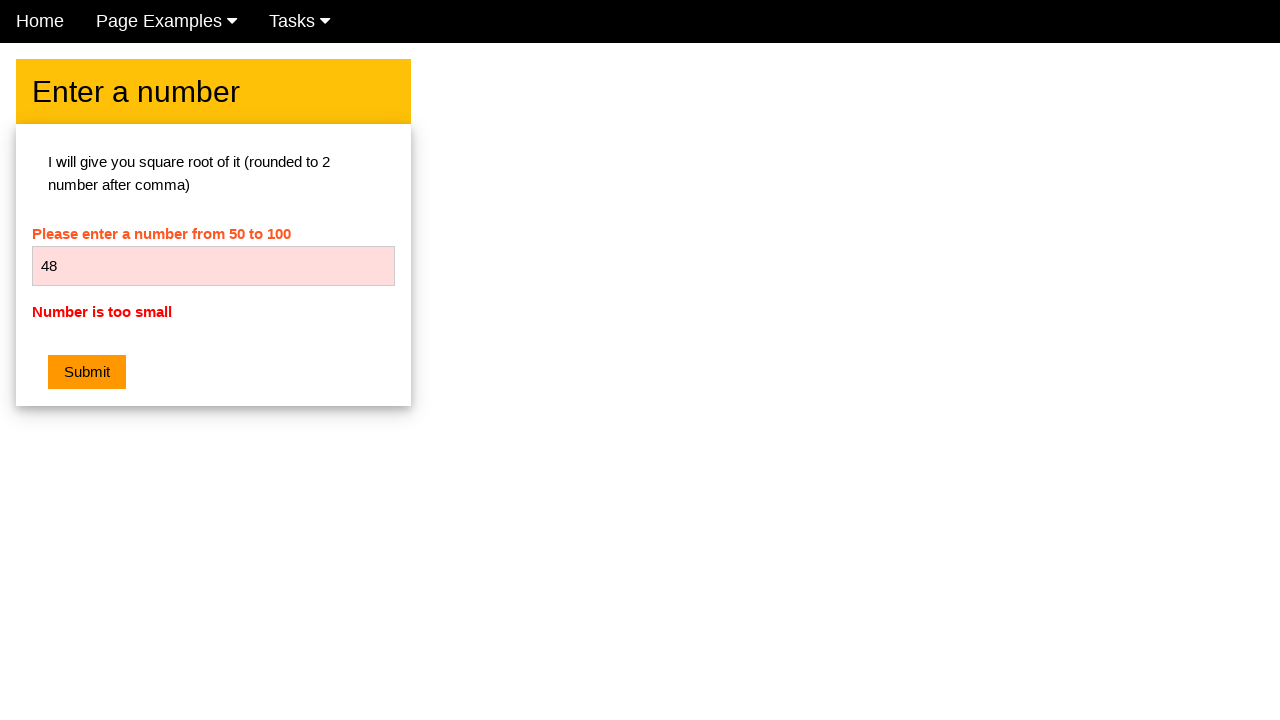